Tests joining a student session by entering a student name in a dialog box and clicking OK to join. The script then uses keyboard navigation to interact with permission dialogs.

Starting URL: https://live.monetanalytics.com/stu_proc/student.html#

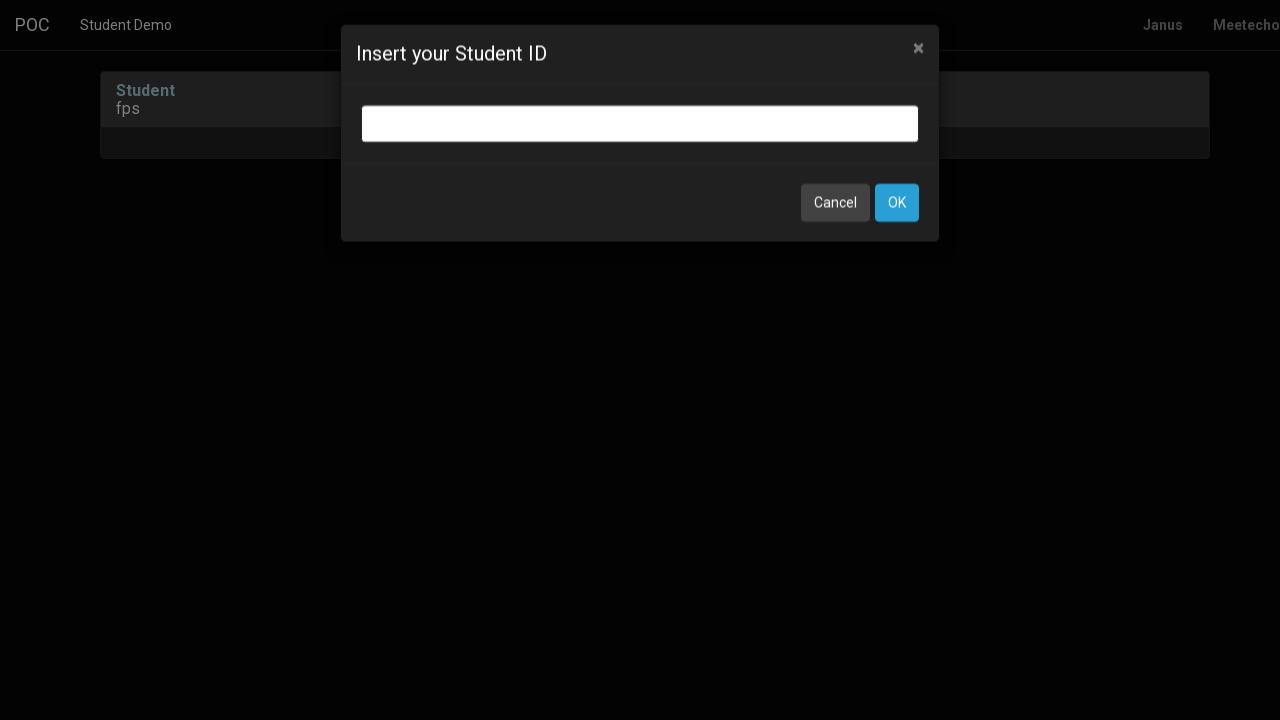

Bootbox input dialog appeared
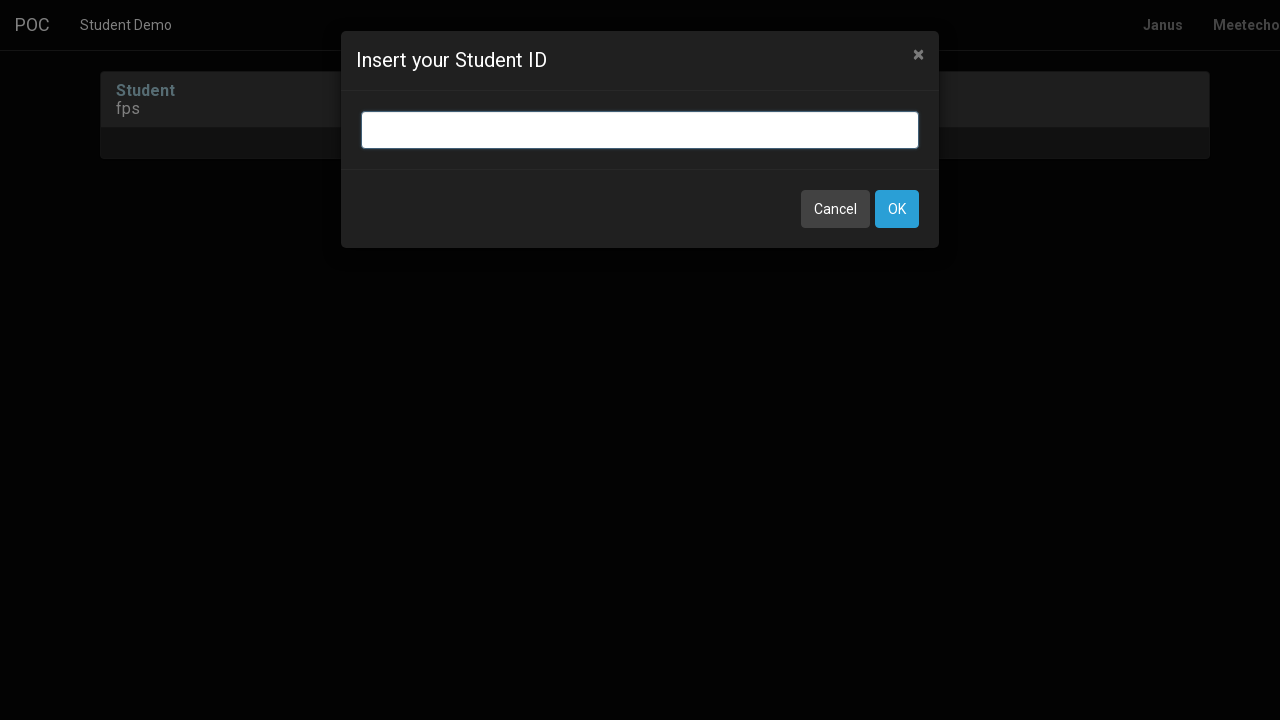

Entered student name 'Student-20' in dialog field on input.bootbox-input.bootbox-input-text.form-control
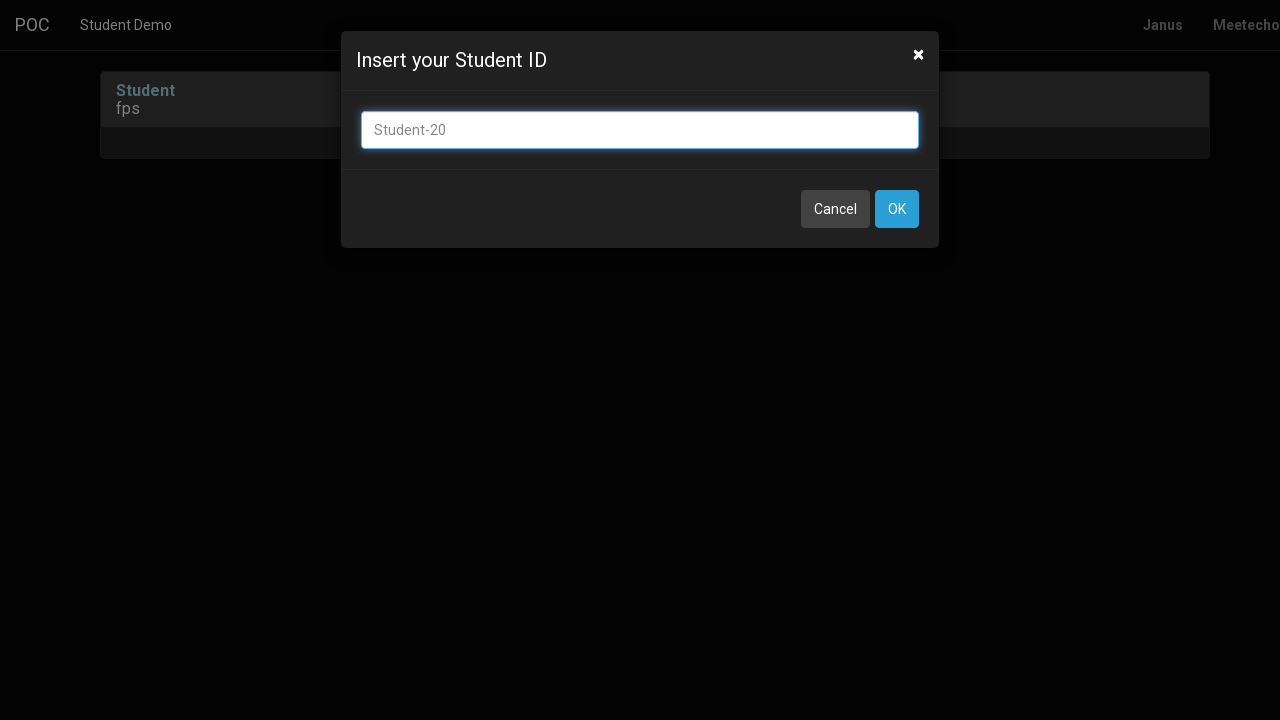

Clicked OK button to join student session at (897, 209) on button:has-text('OK')
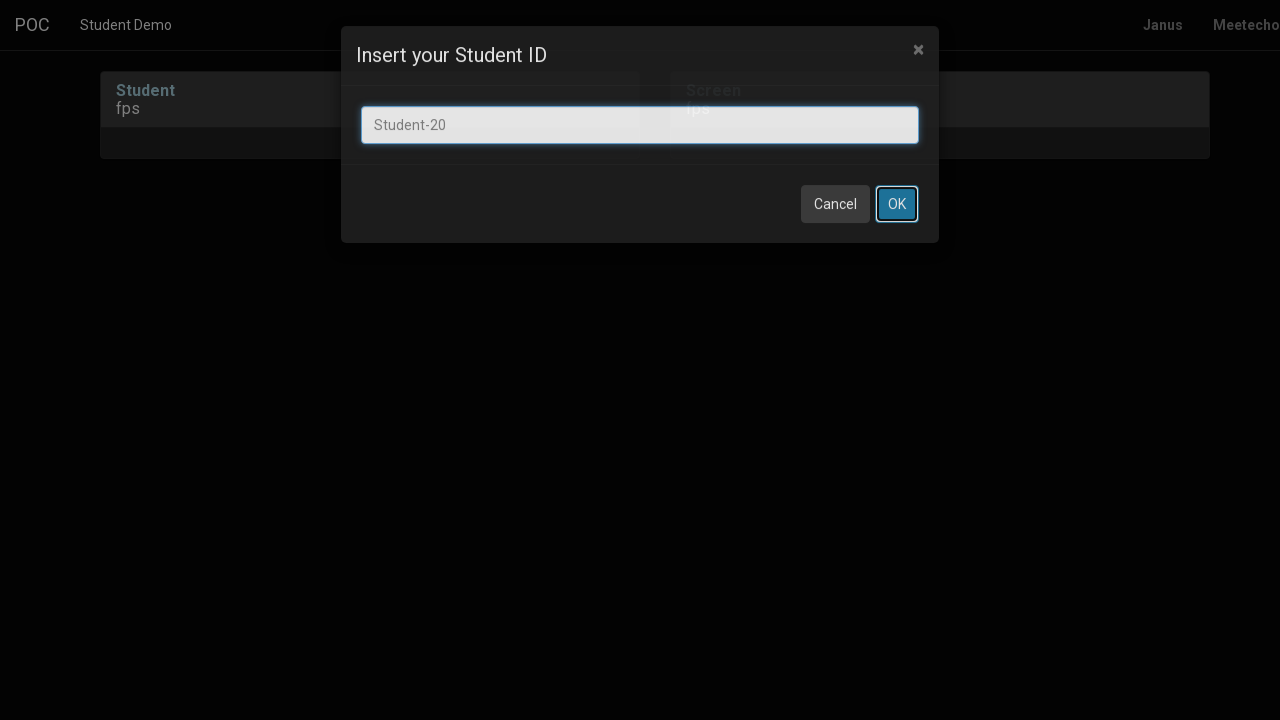

Waited 3 seconds for page to process submission
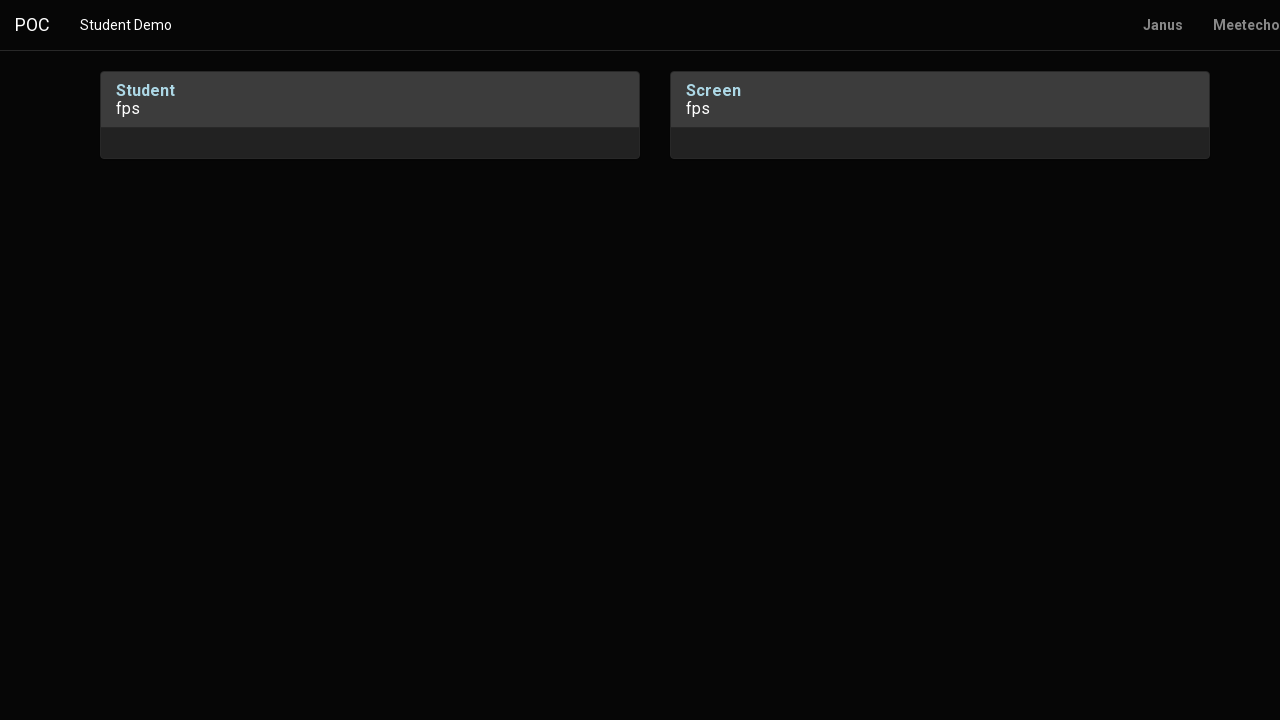

Pressed Tab key to navigate permission dialog
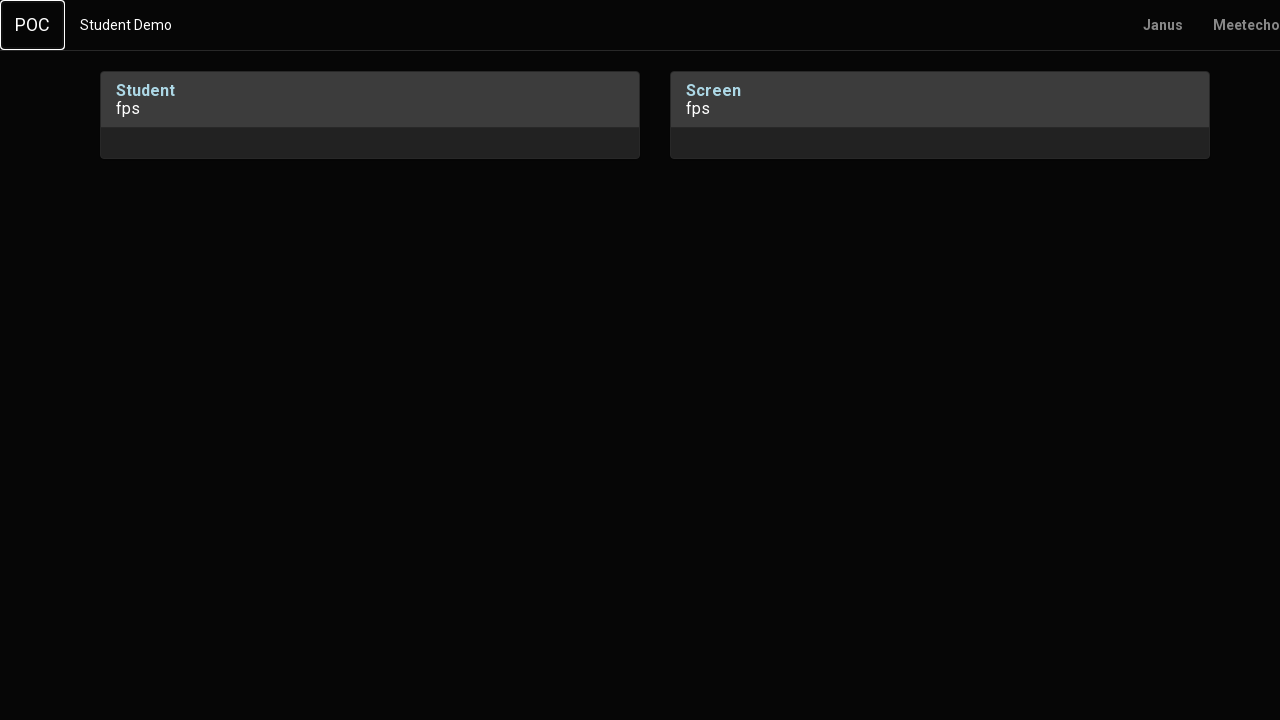

Waited 1 second after Tab navigation
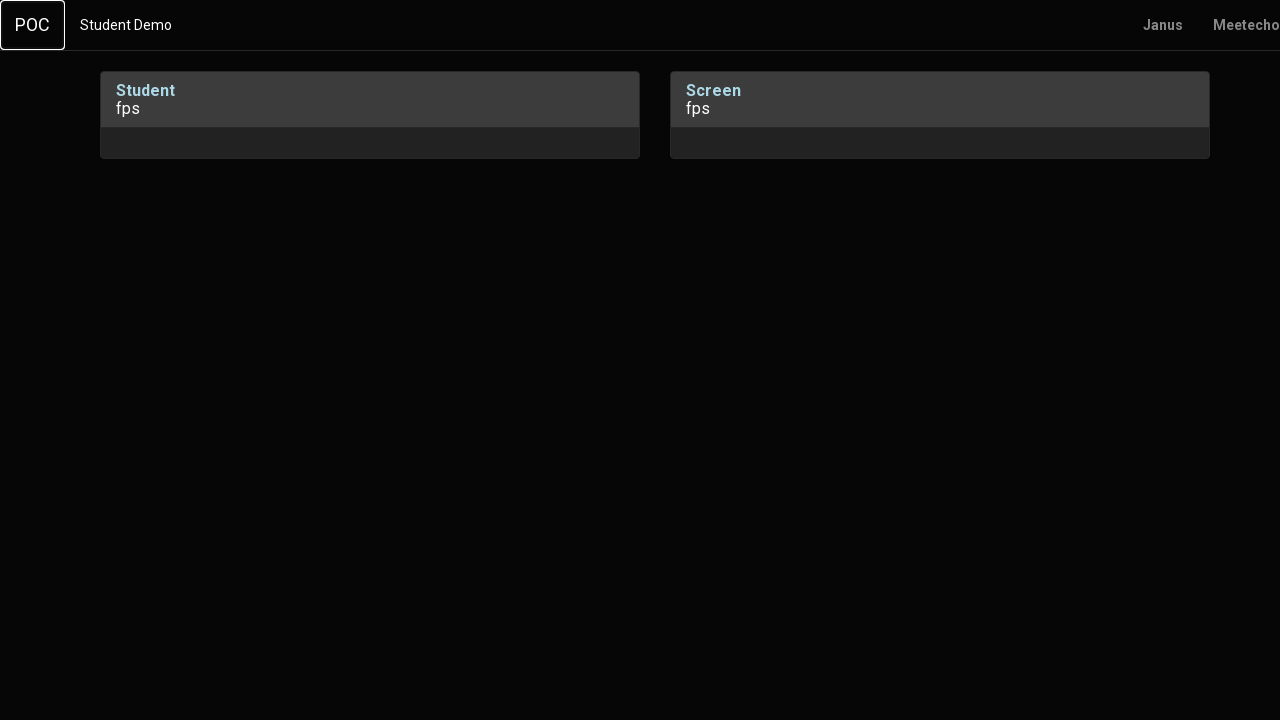

Pressed Enter to confirm first permission dialog
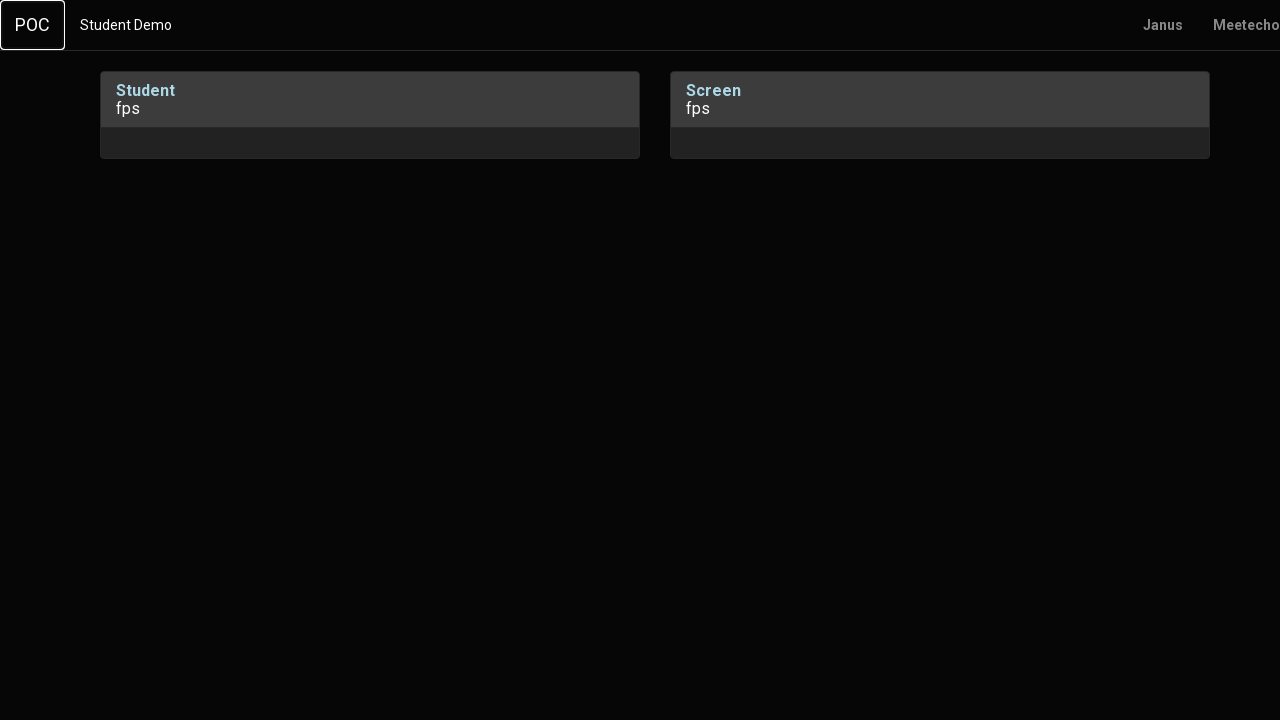

Waited 2 seconds after Enter confirmation
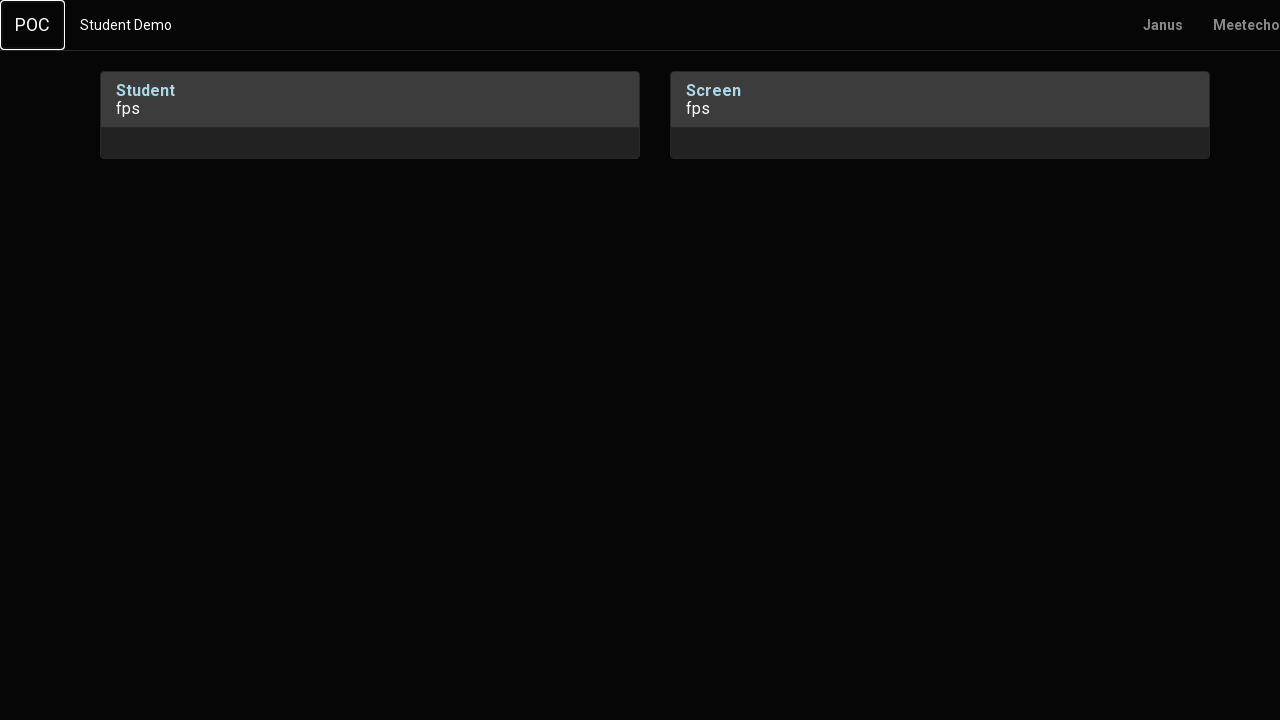

Pressed Tab key for additional permission dialog navigation
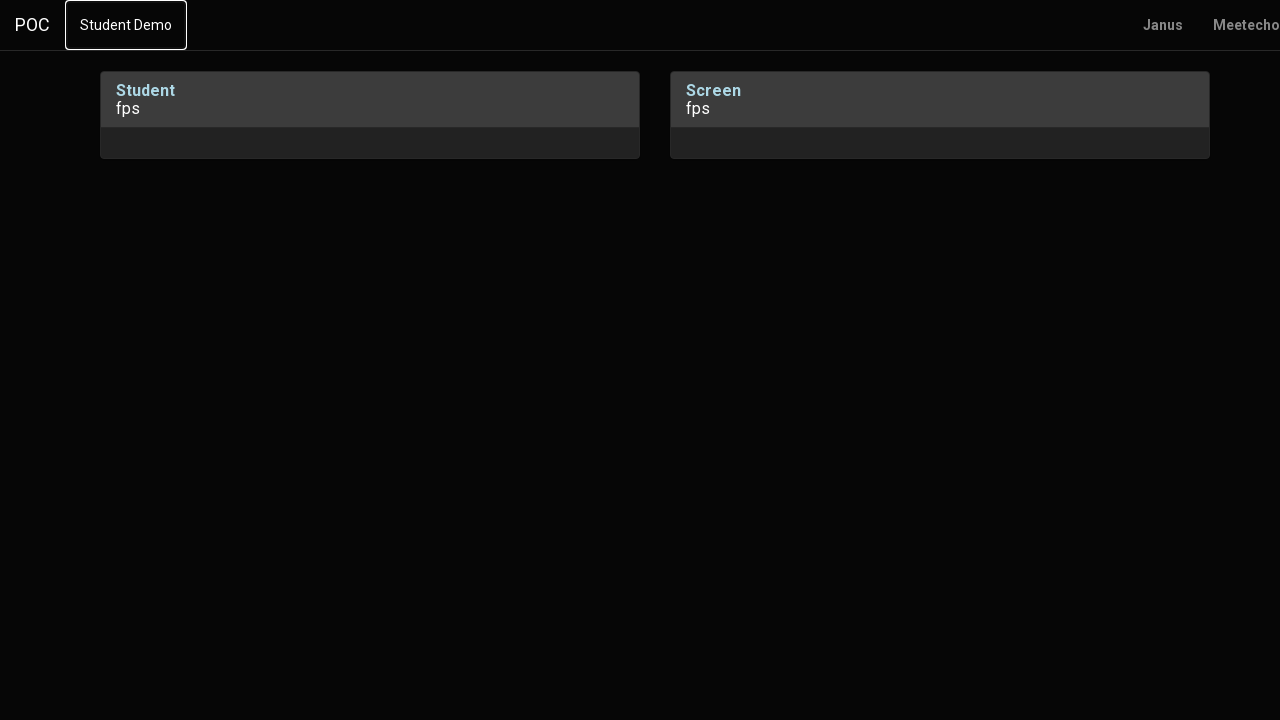

Waited 1 second after Tab navigation
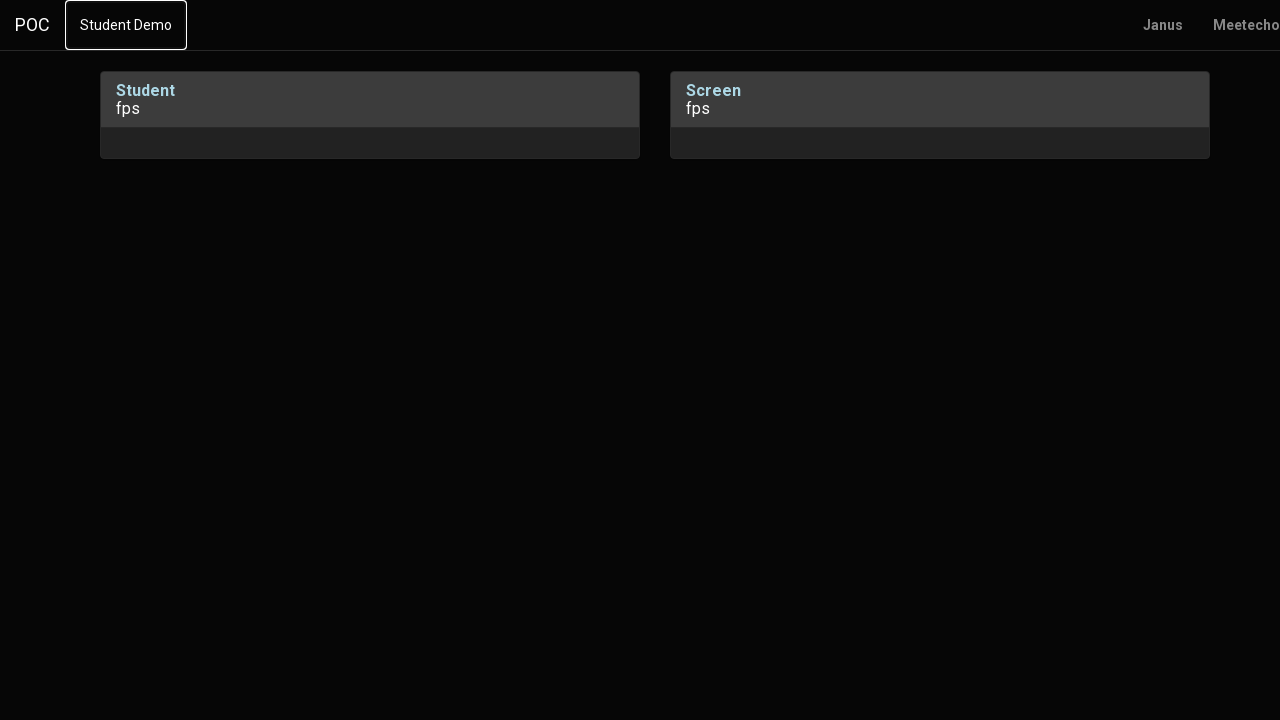

Pressed Tab key again to navigate to next dialog element
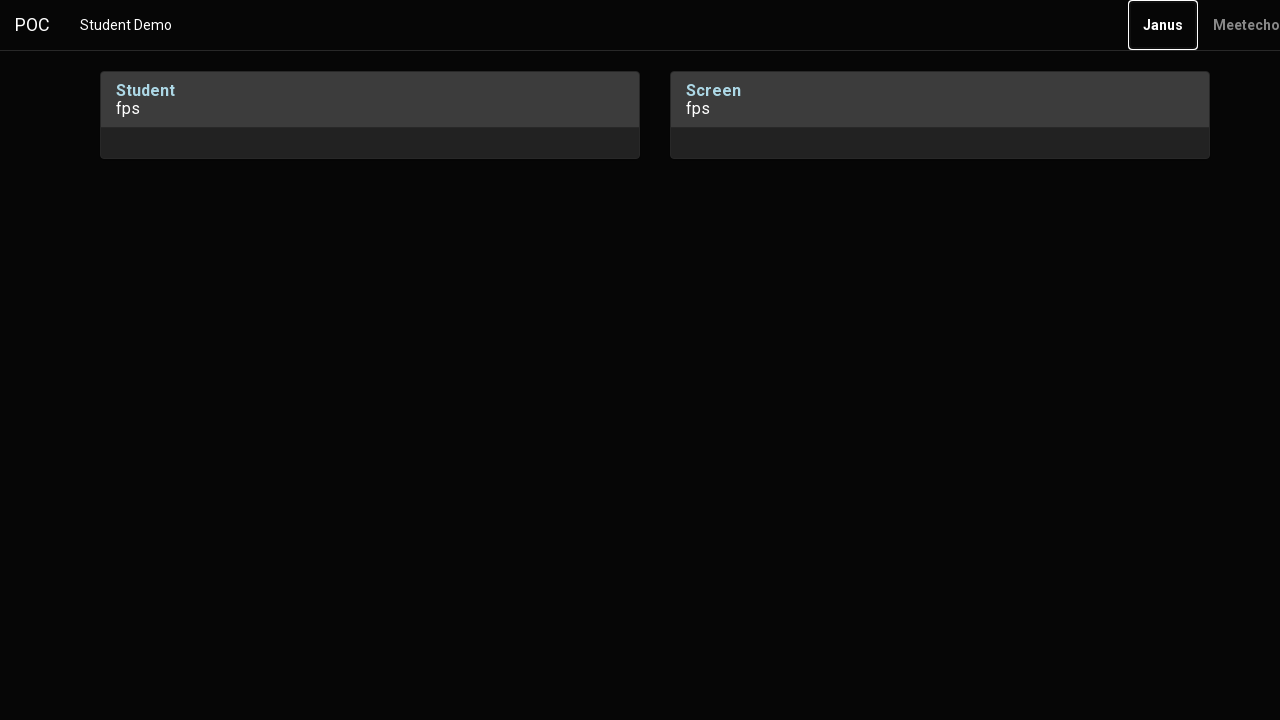

Waited 2 seconds after second Tab navigation
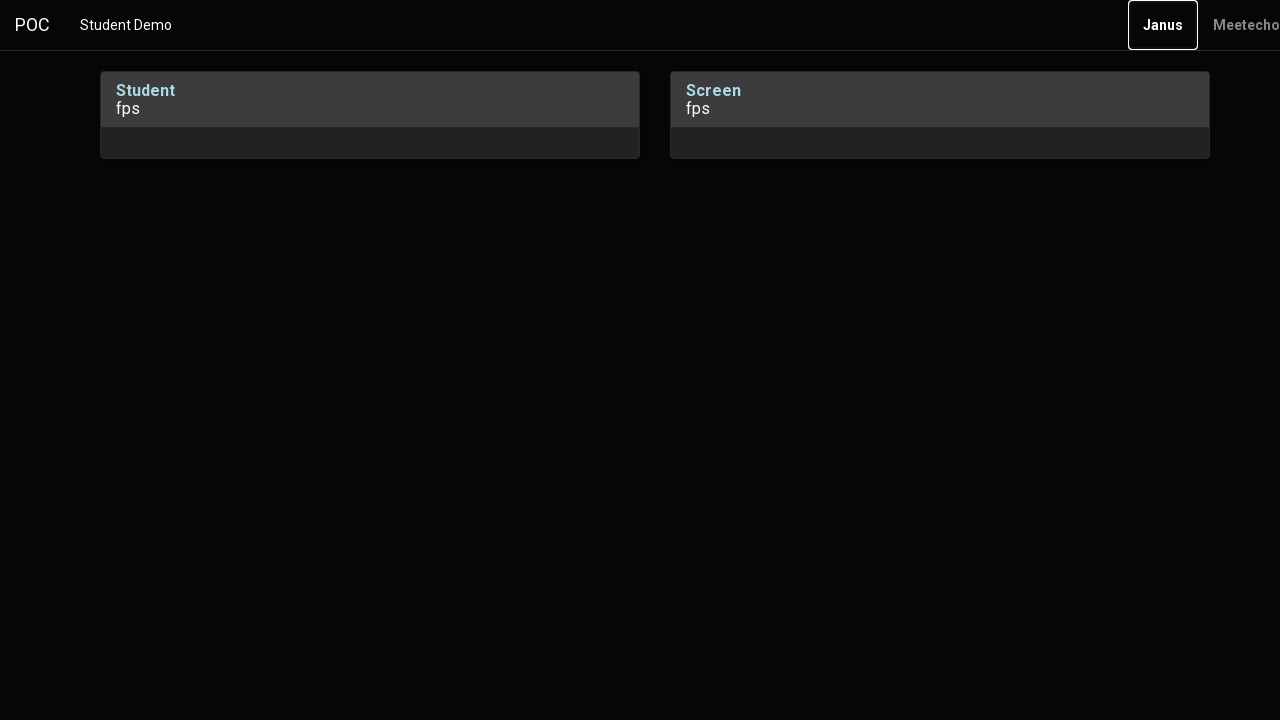

Pressed Enter to confirm final permission dialog
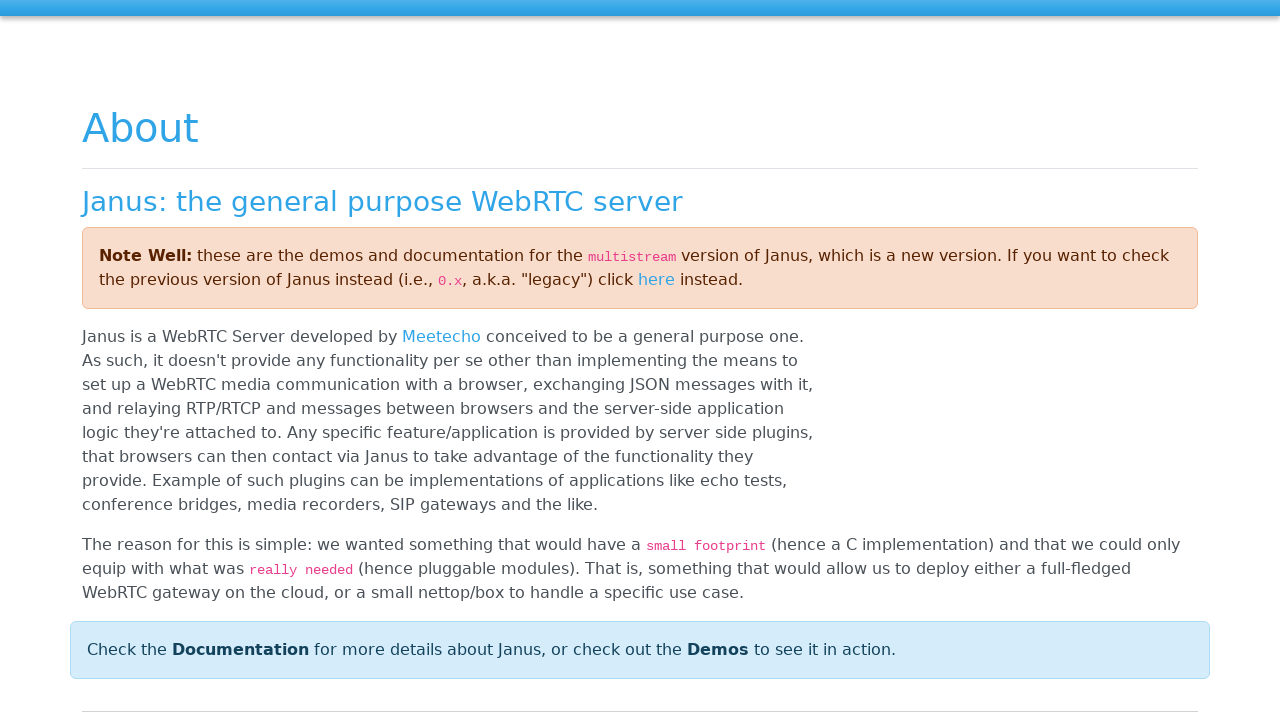

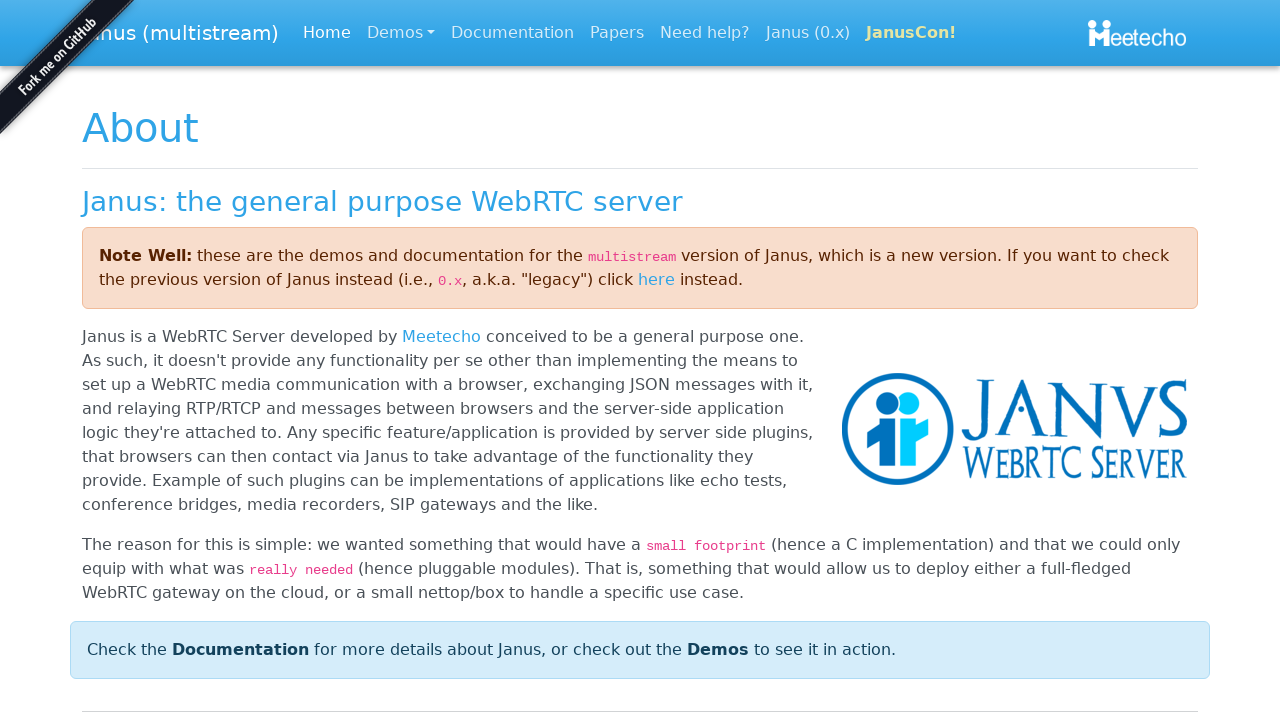